Tests login form validation when only password field is empty, expecting a password required error

Starting URL: https://www.saucedemo.com/

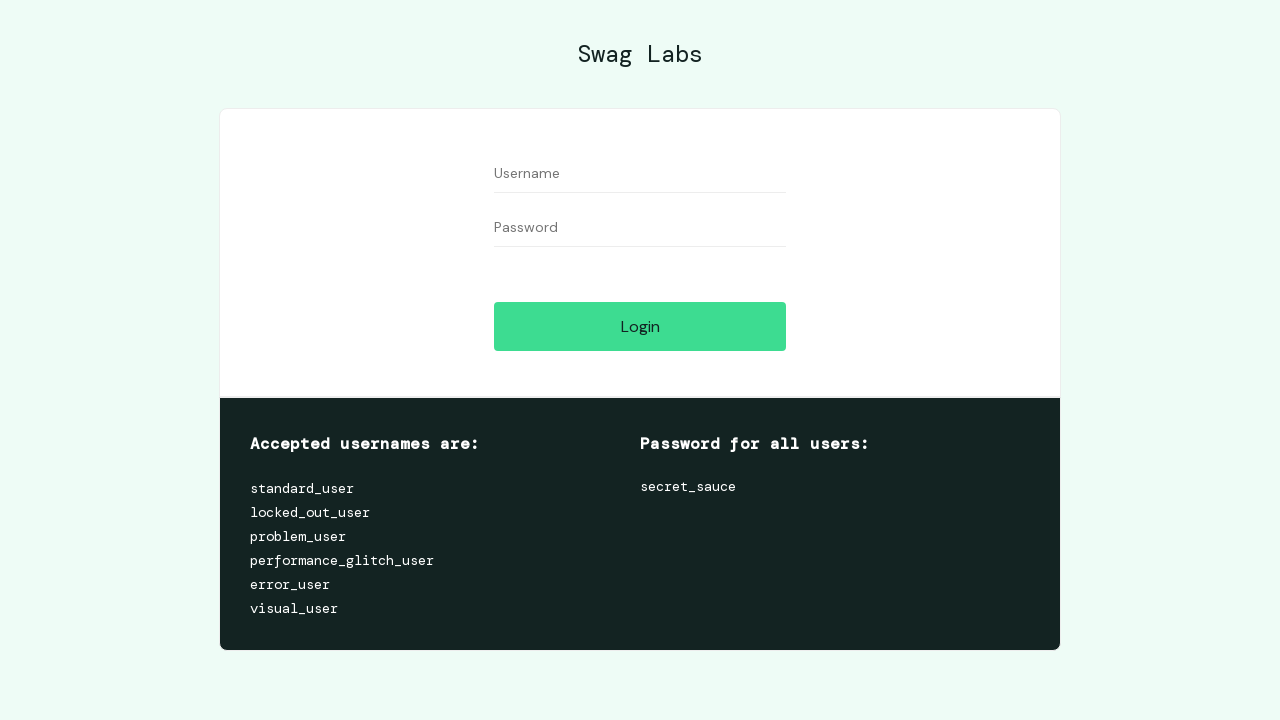

Username field is visible
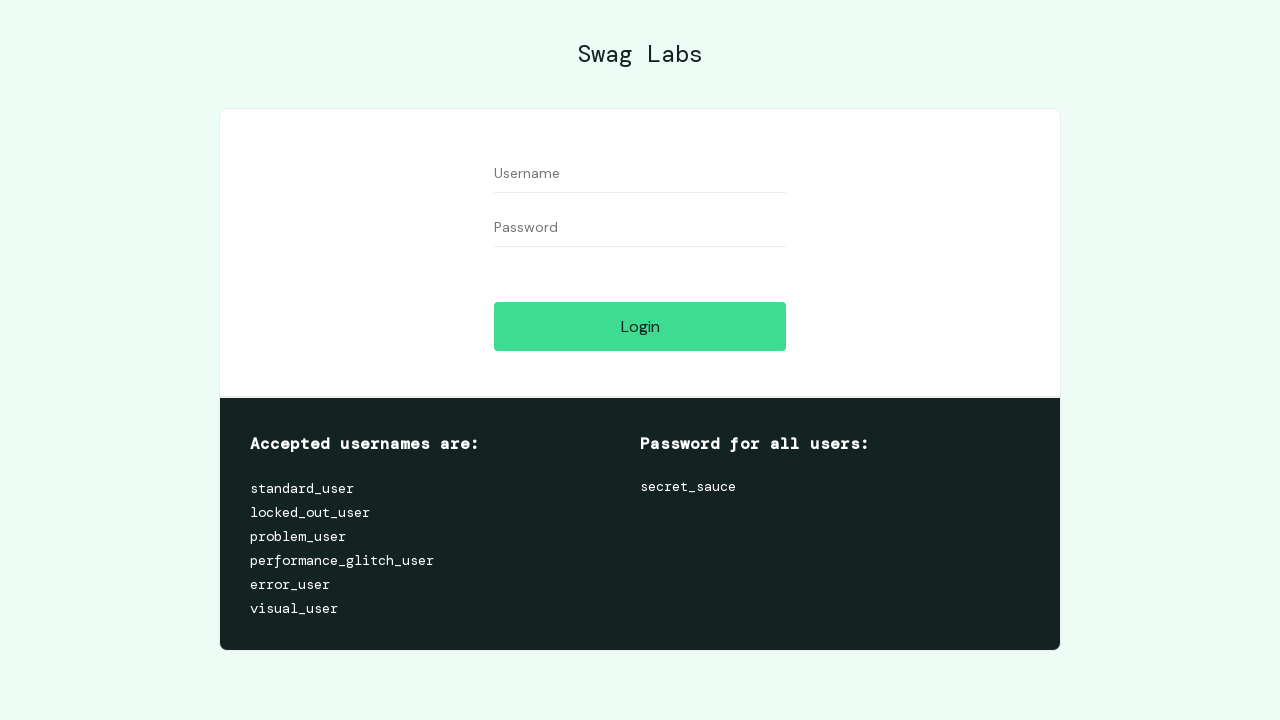

Filled username field with 'standard_user' on #user-name
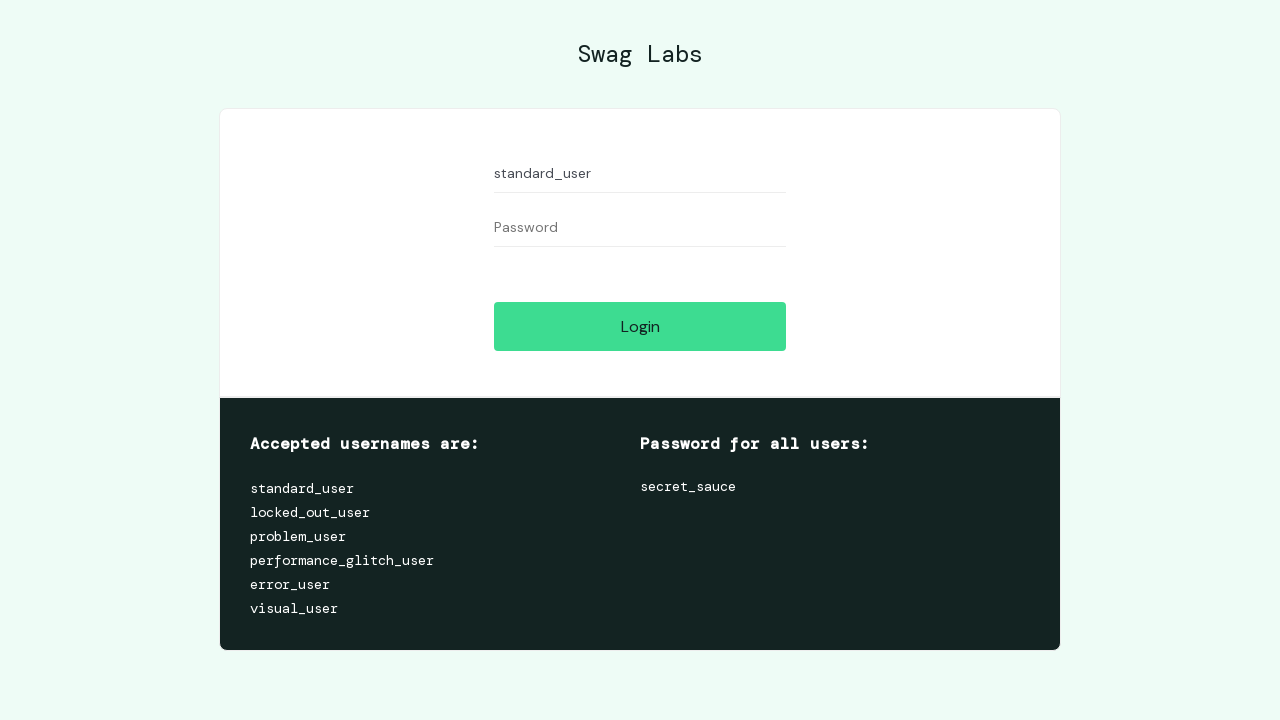

Login button is visible
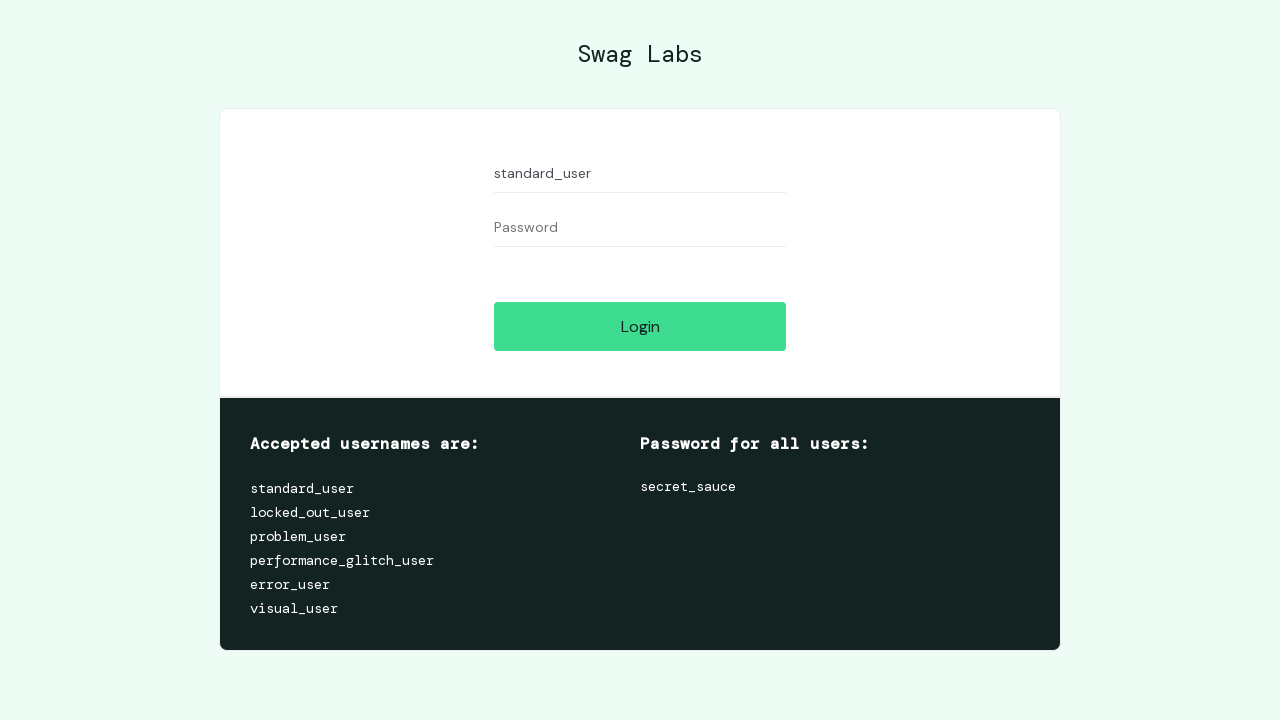

Clicked login button with empty password field at (640, 326) on #login-button
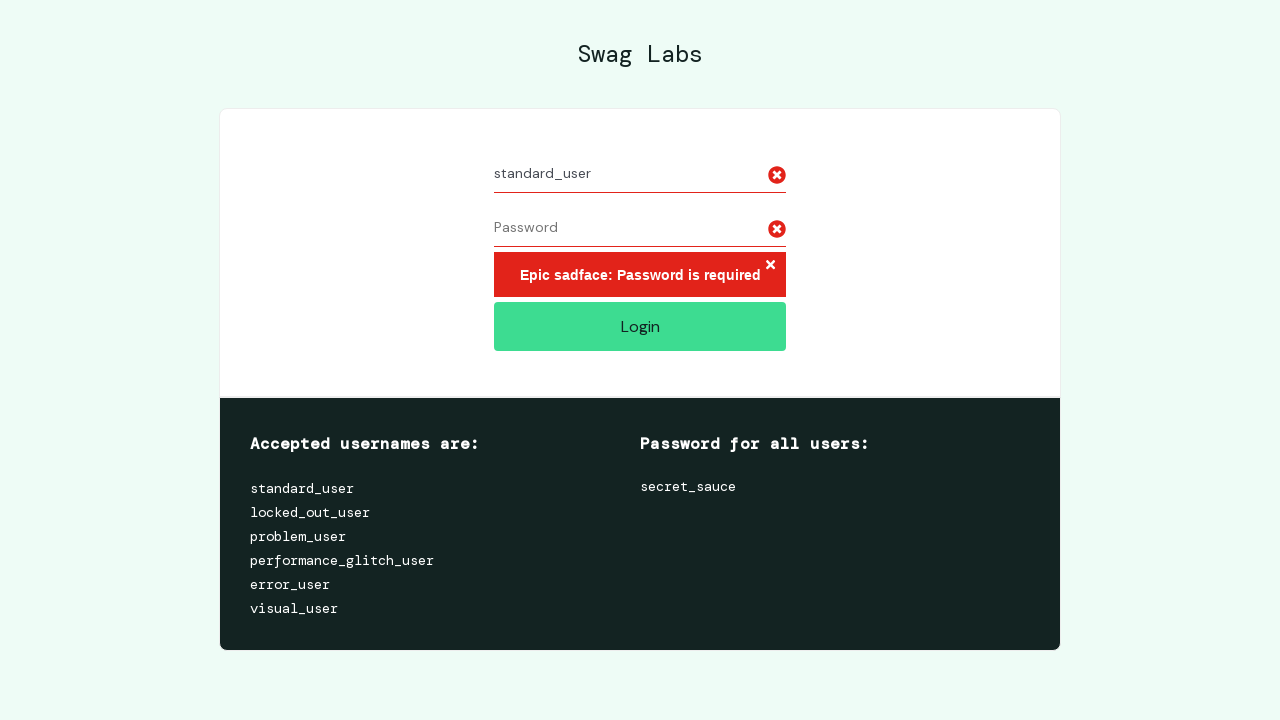

Password required error message is visible
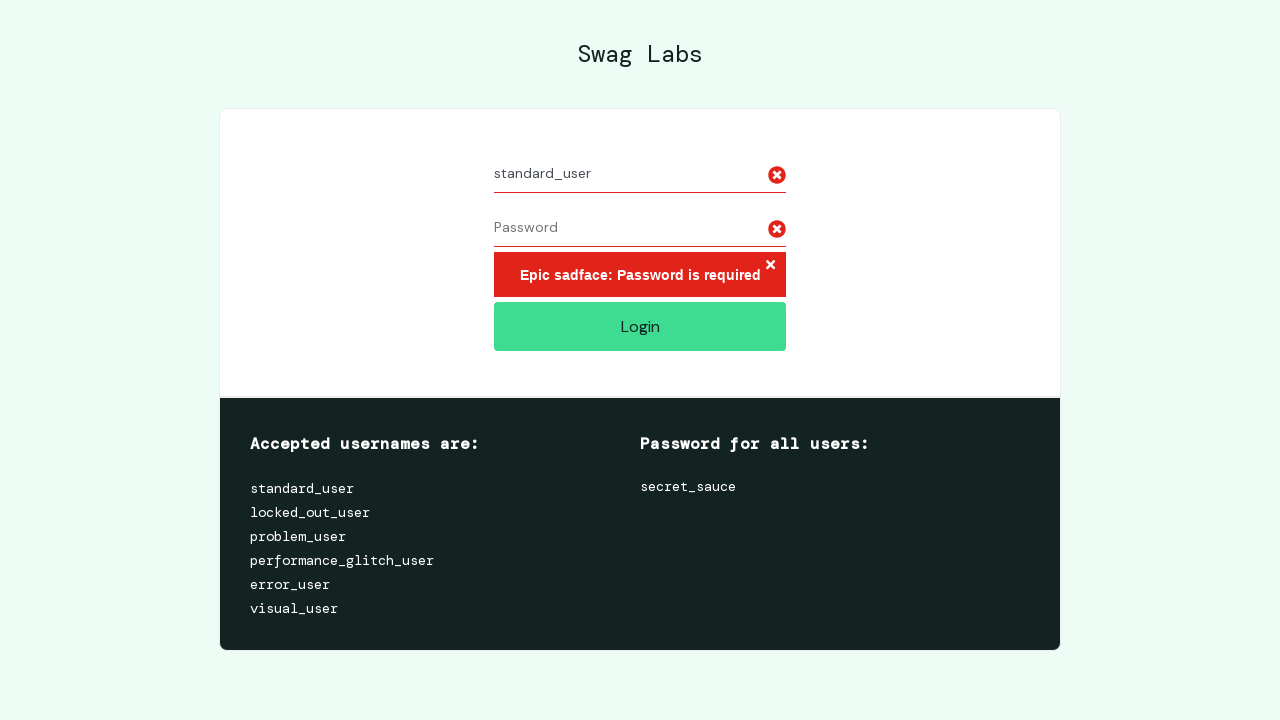

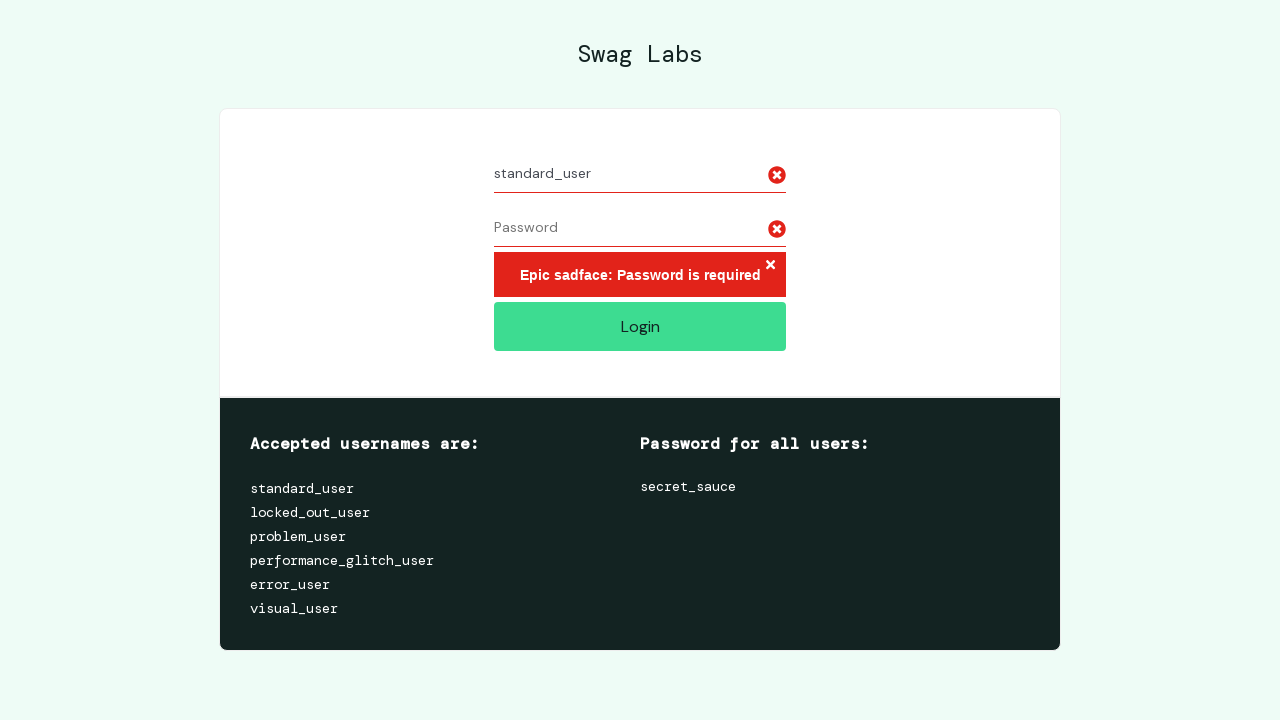